Tests the login page error handling by clicking the login button without entering credentials and then clicking the error close icon to dismiss the error message

Starting URL: https://www.saucedemo.com/

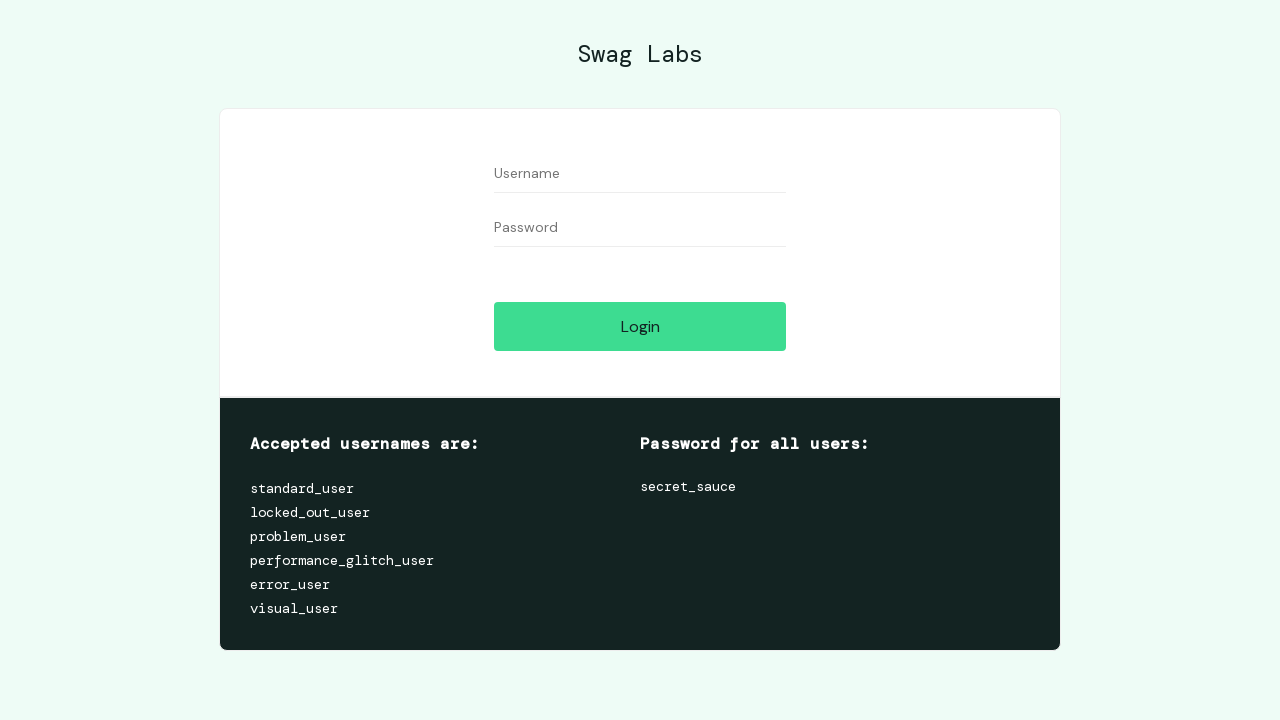

Clicked login button without entering credentials at (640, 326) on #login-button
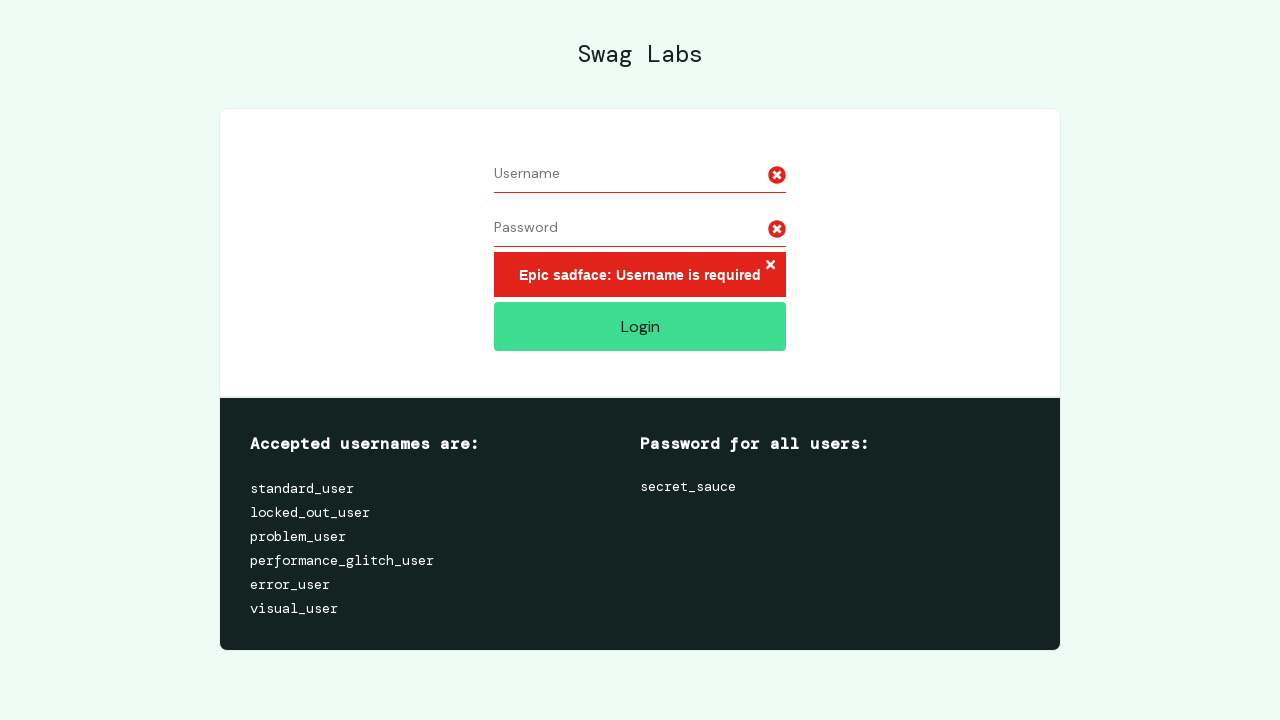

Error message appeared on login page
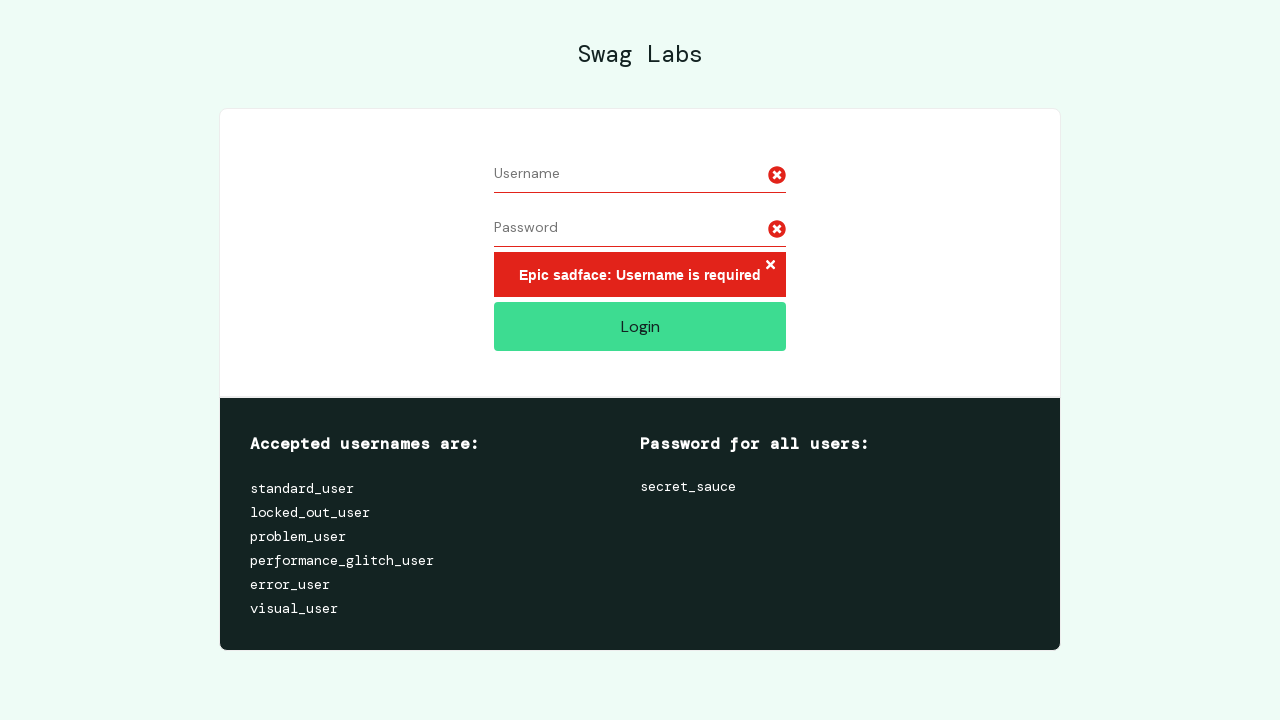

Clicked error close icon to dismiss error message at (770, 266) on xpath=//button[@class='error-button']
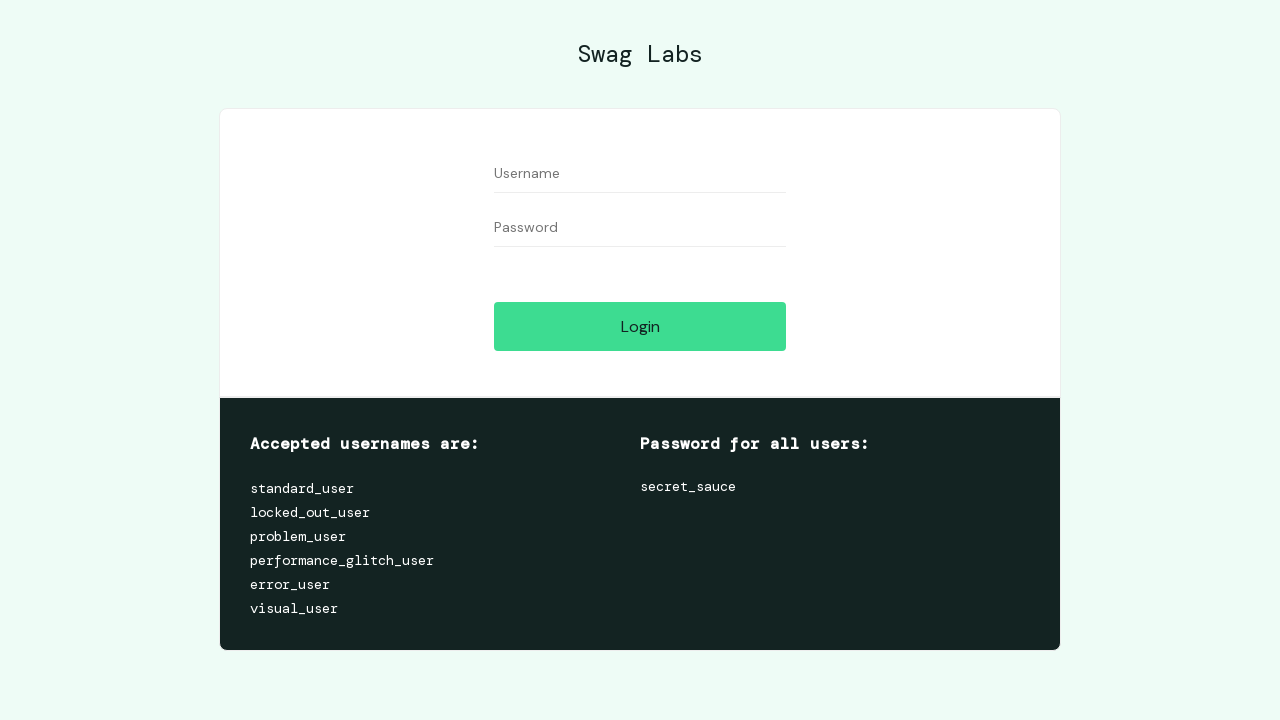

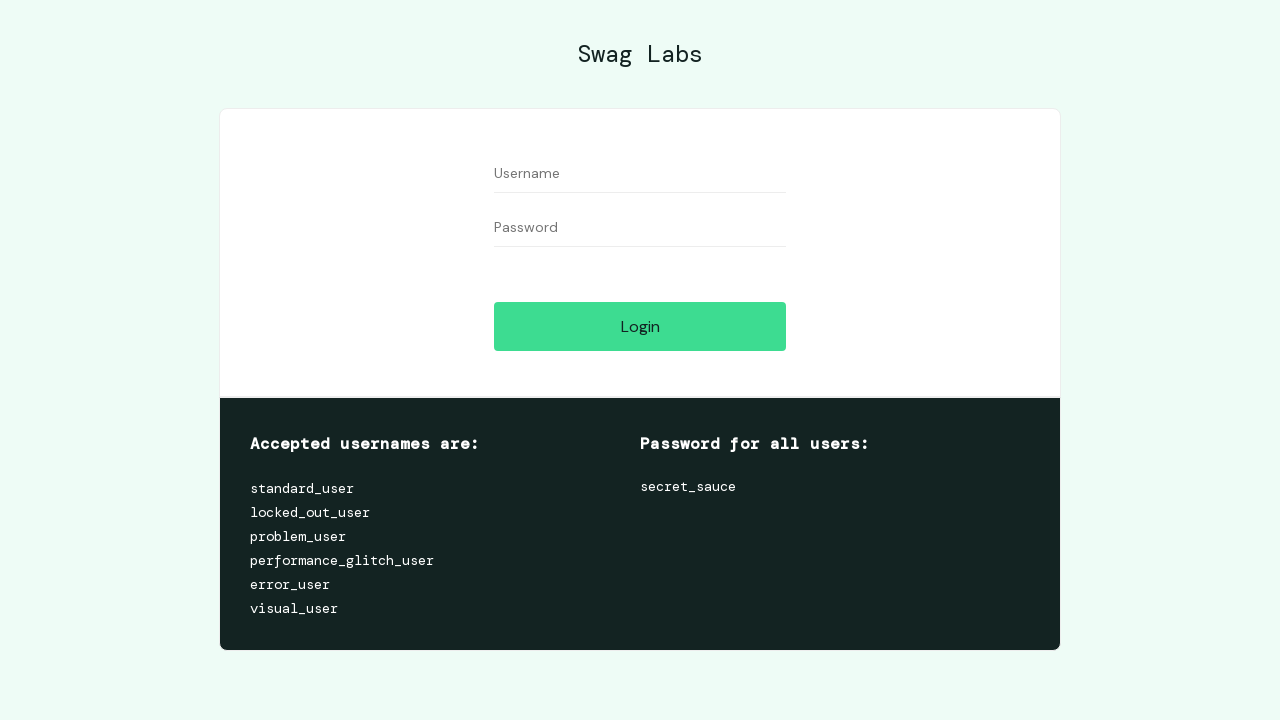